Tests filtering to display only completed items by clicking the Completed filter link.

Starting URL: https://demo.playwright.dev/todomvc

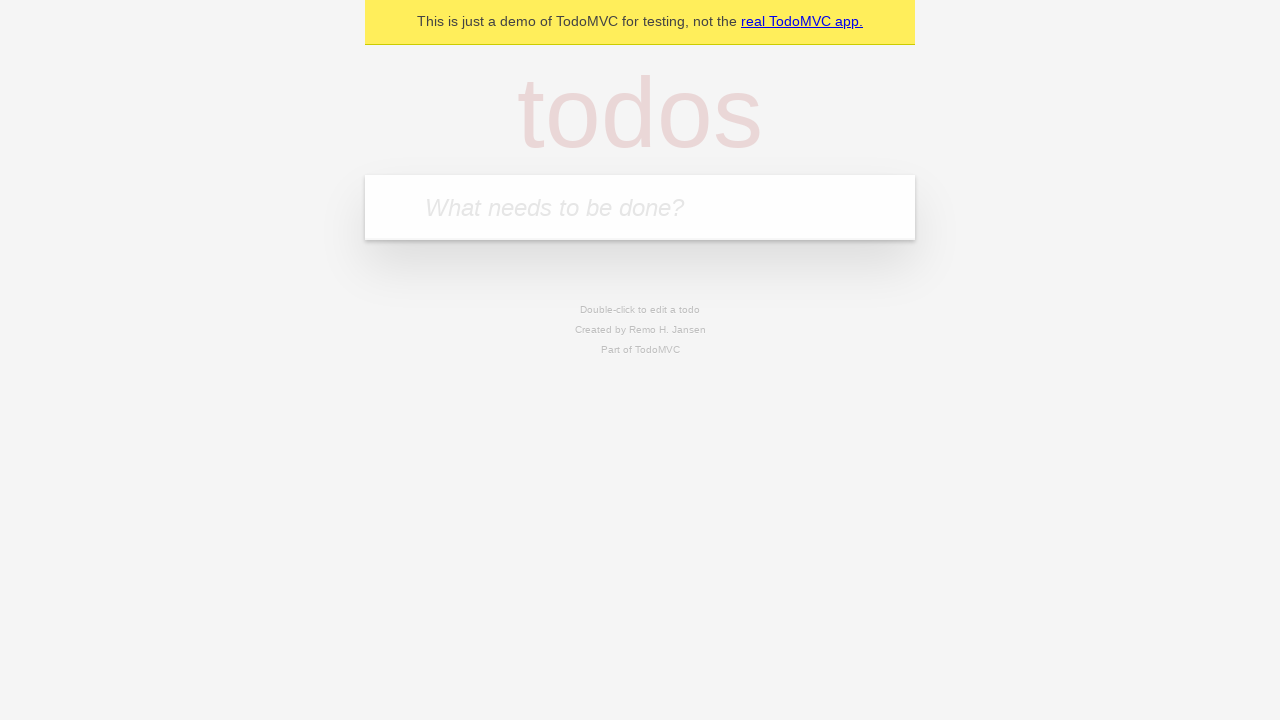

Filled todo input with 'buy some cheese' on internal:attr=[placeholder="What needs to be done?"i]
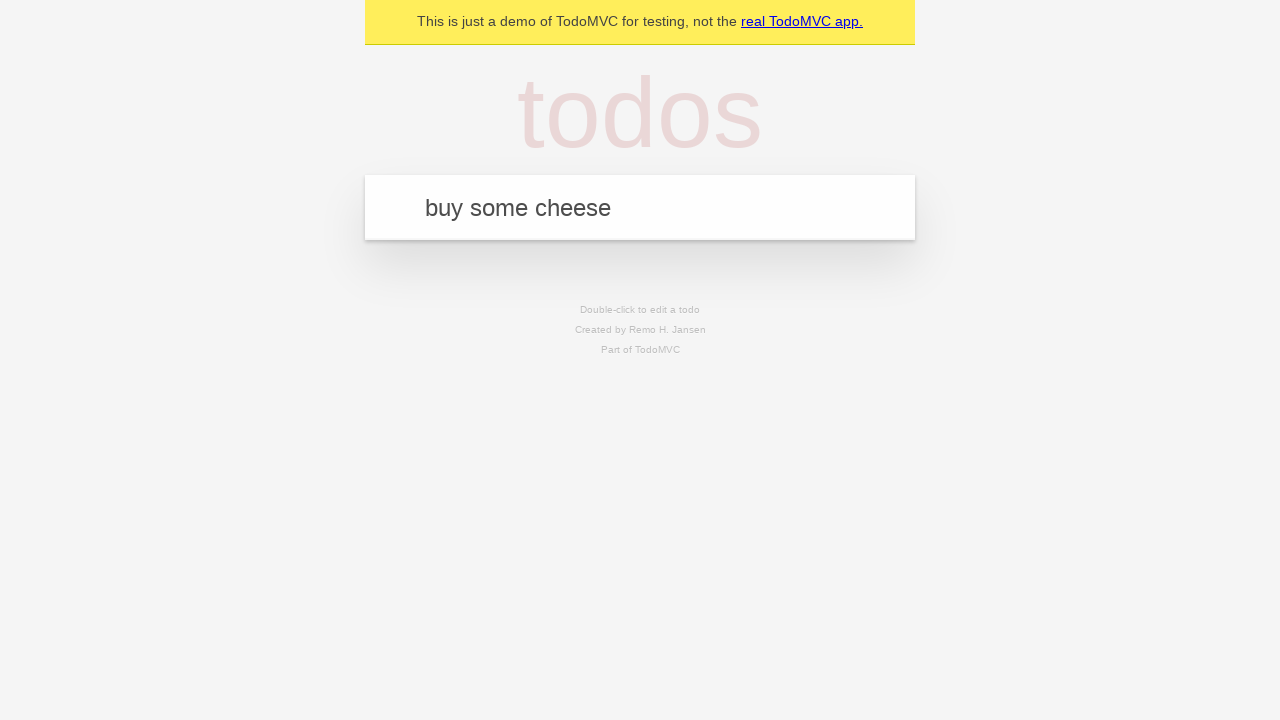

Pressed Enter to add first todo on internal:attr=[placeholder="What needs to be done?"i]
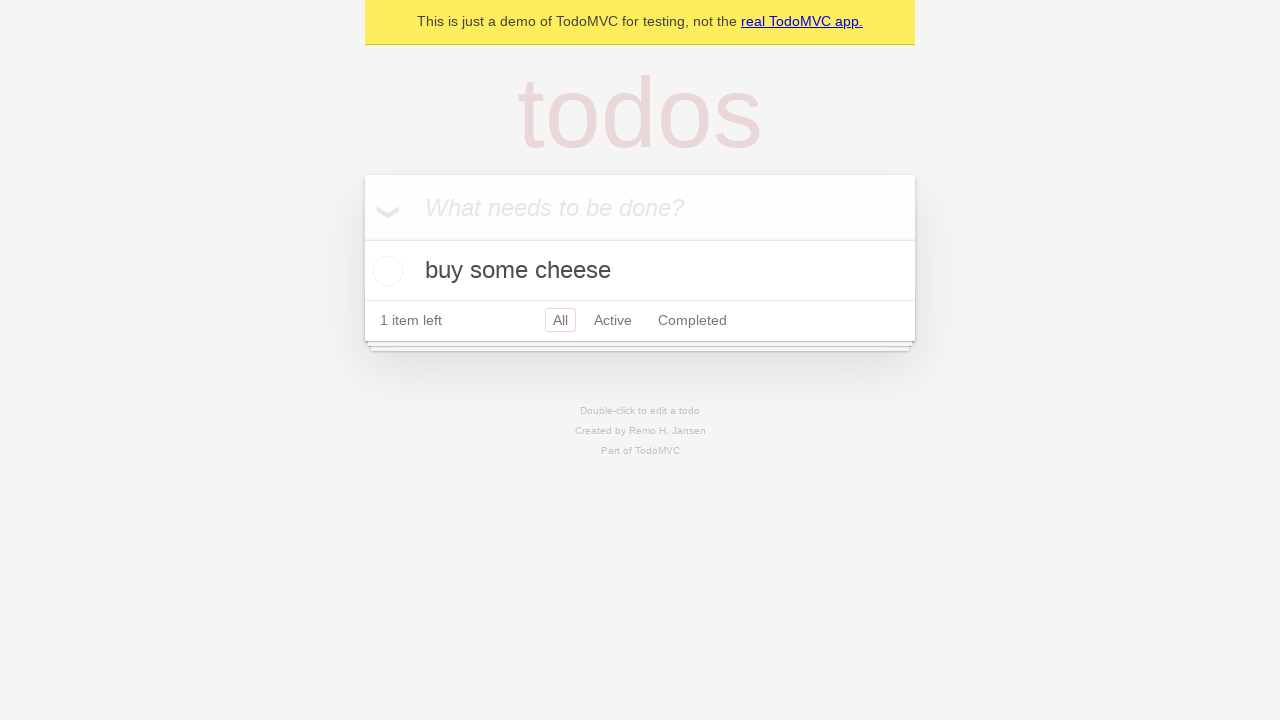

Filled todo input with 'feed the cat' on internal:attr=[placeholder="What needs to be done?"i]
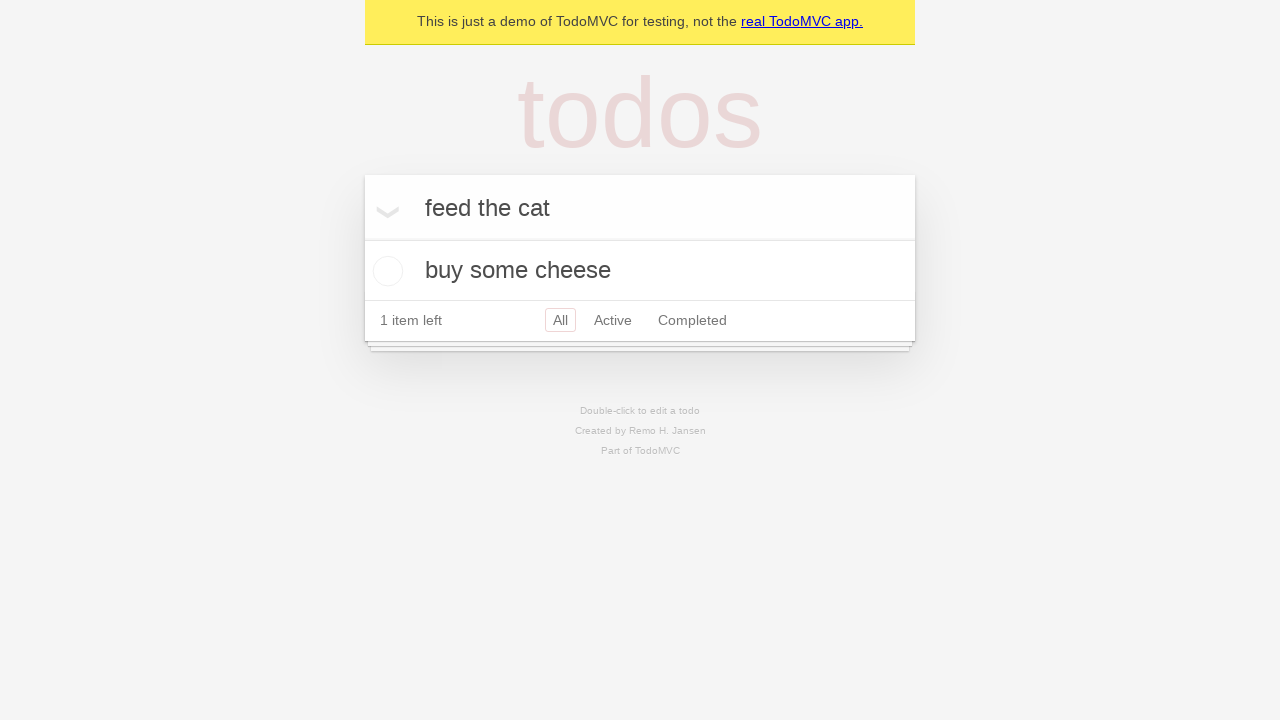

Pressed Enter to add second todo on internal:attr=[placeholder="What needs to be done?"i]
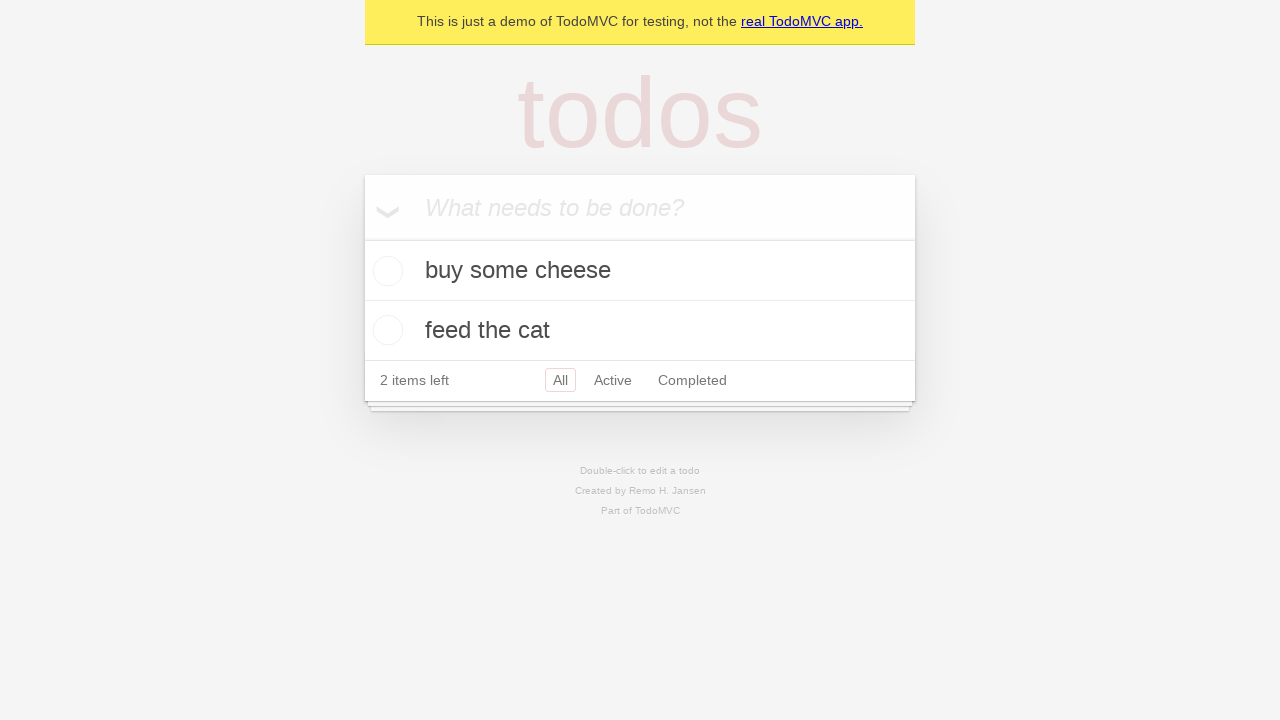

Filled todo input with 'book a doctors appointment' on internal:attr=[placeholder="What needs to be done?"i]
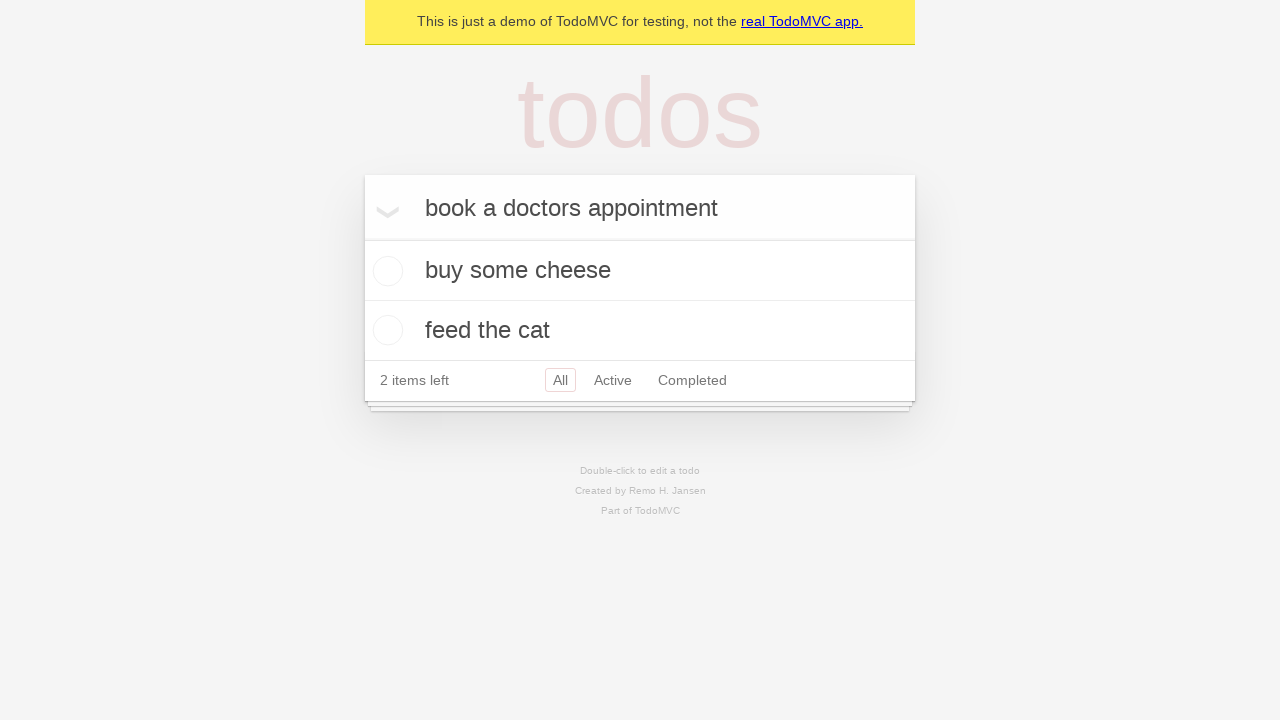

Pressed Enter to add third todo on internal:attr=[placeholder="What needs to be done?"i]
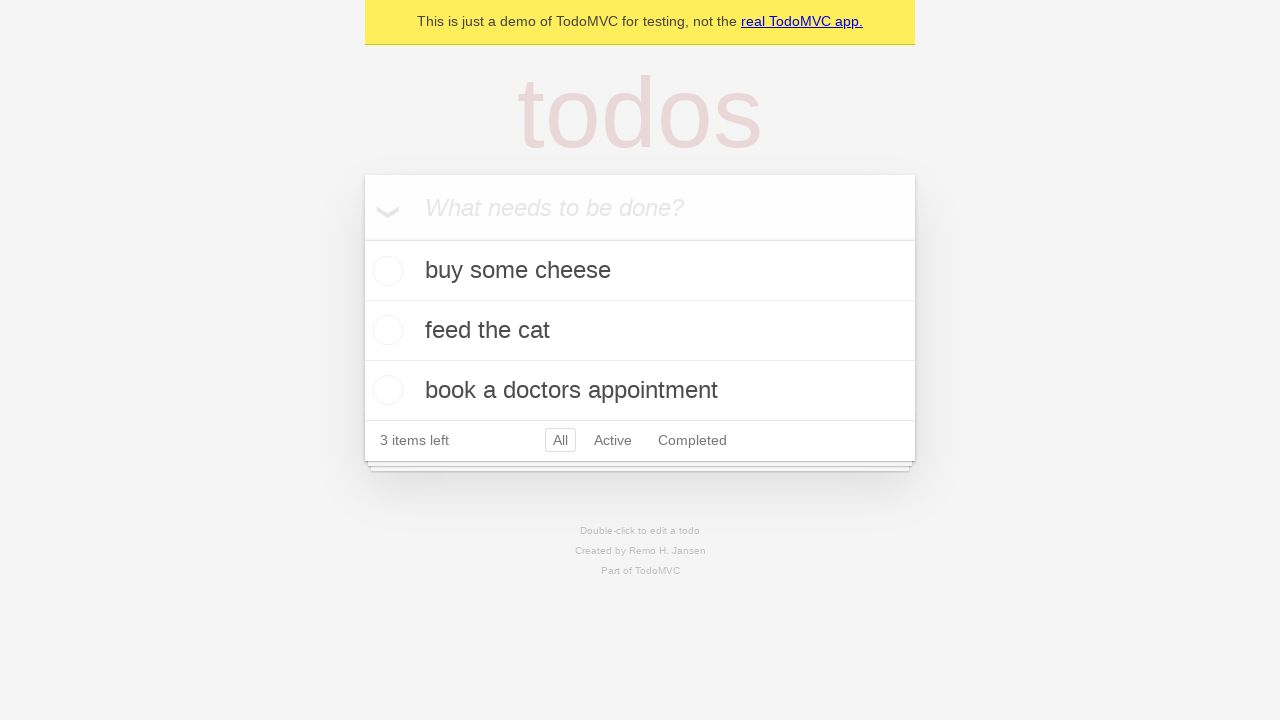

Checked the second todo item checkbox at (385, 330) on [data-testid='todo-item'] >> nth=1 >> internal:role=checkbox
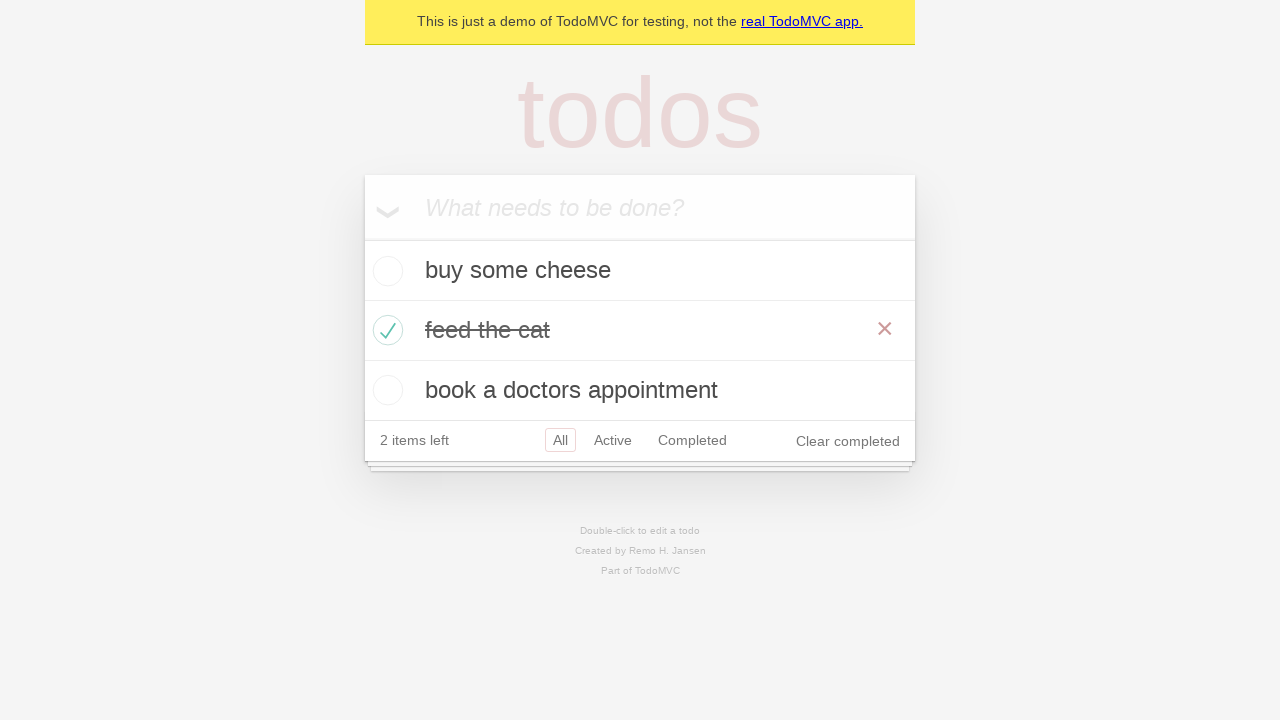

Clicked Completed filter link to display only completed items at (692, 440) on internal:role=link[name="Completed"i]
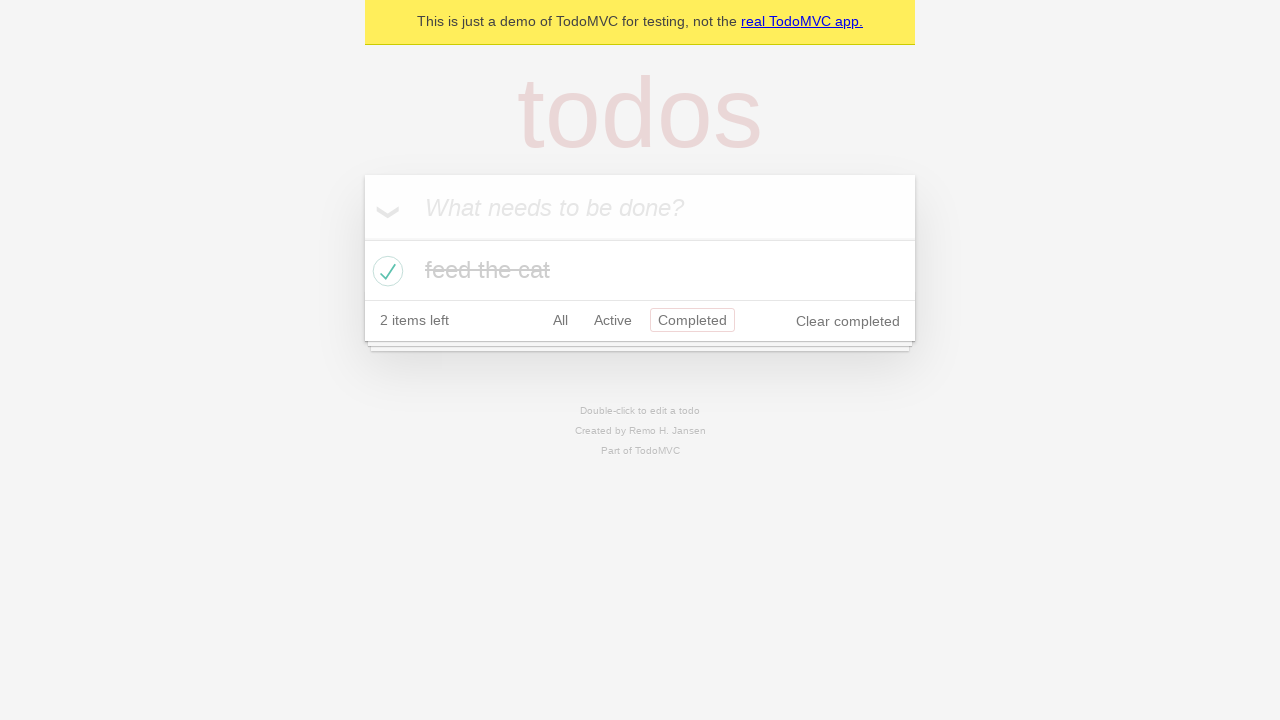

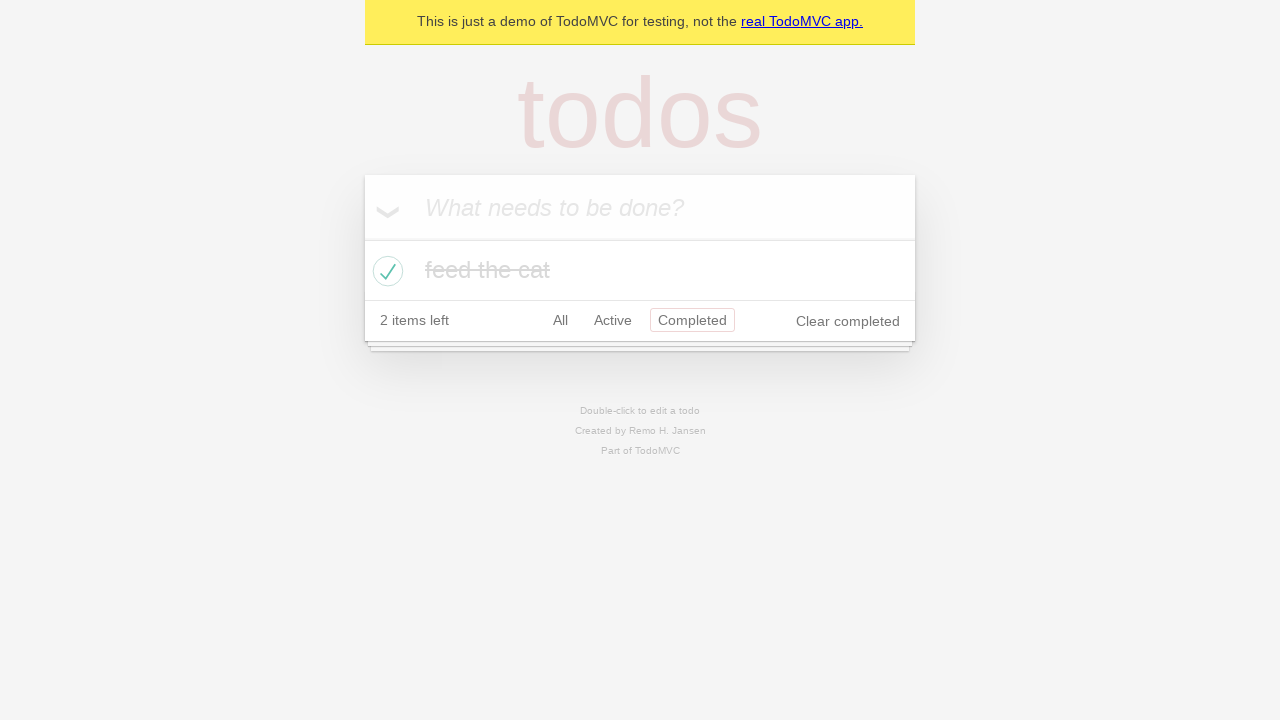